Tests Playwright built-in locators like getByRole and getByPlaceholder to interact with page elements

Starting URL: https://techglobal-training.com/frontend

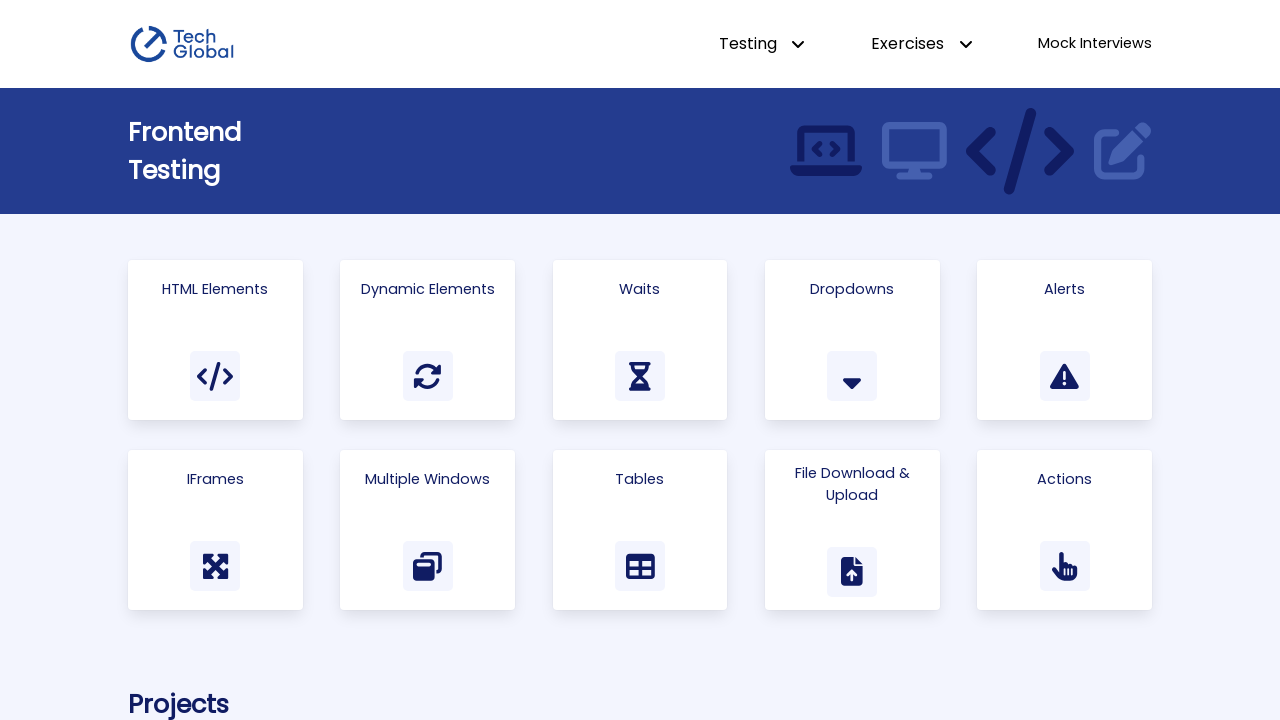

Clicked on 'Html Elements' link using role locator at (215, 340) on internal:role=link[name="Html Elements"i]
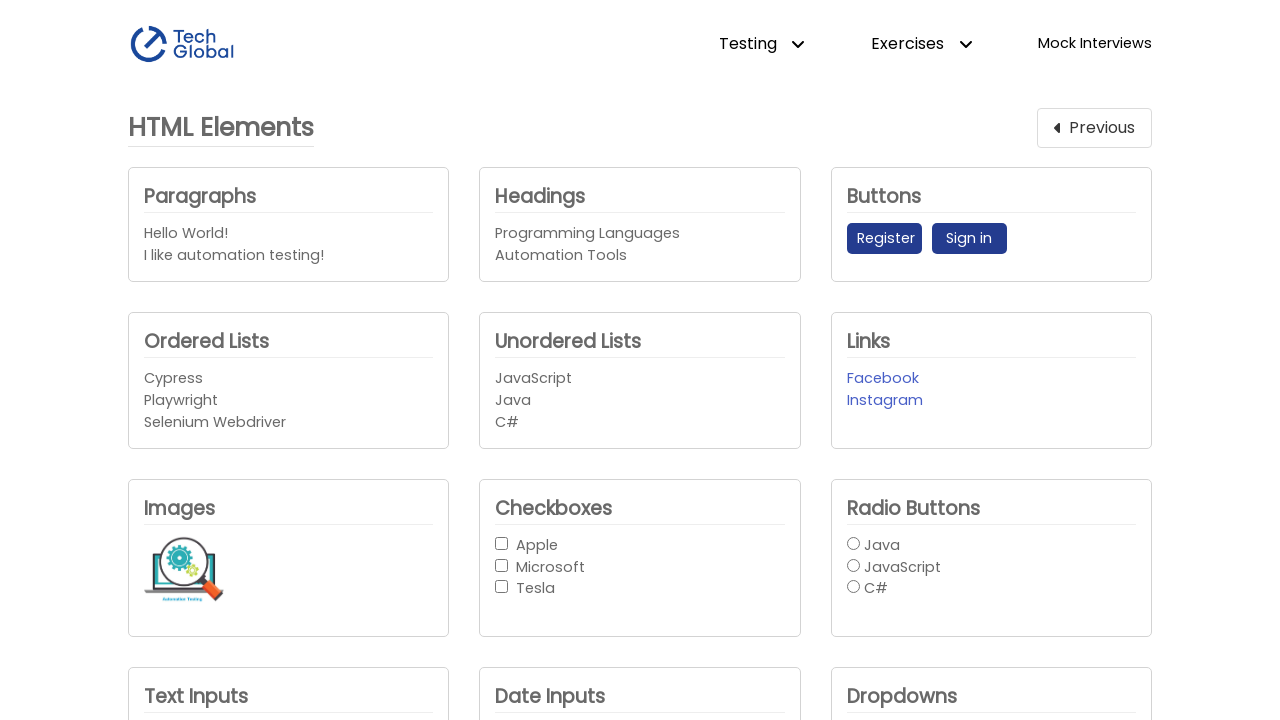

Clicked on 'Unordered List' heading using role locator at (640, 343) on internal:role=heading[name="Unordered List"i]
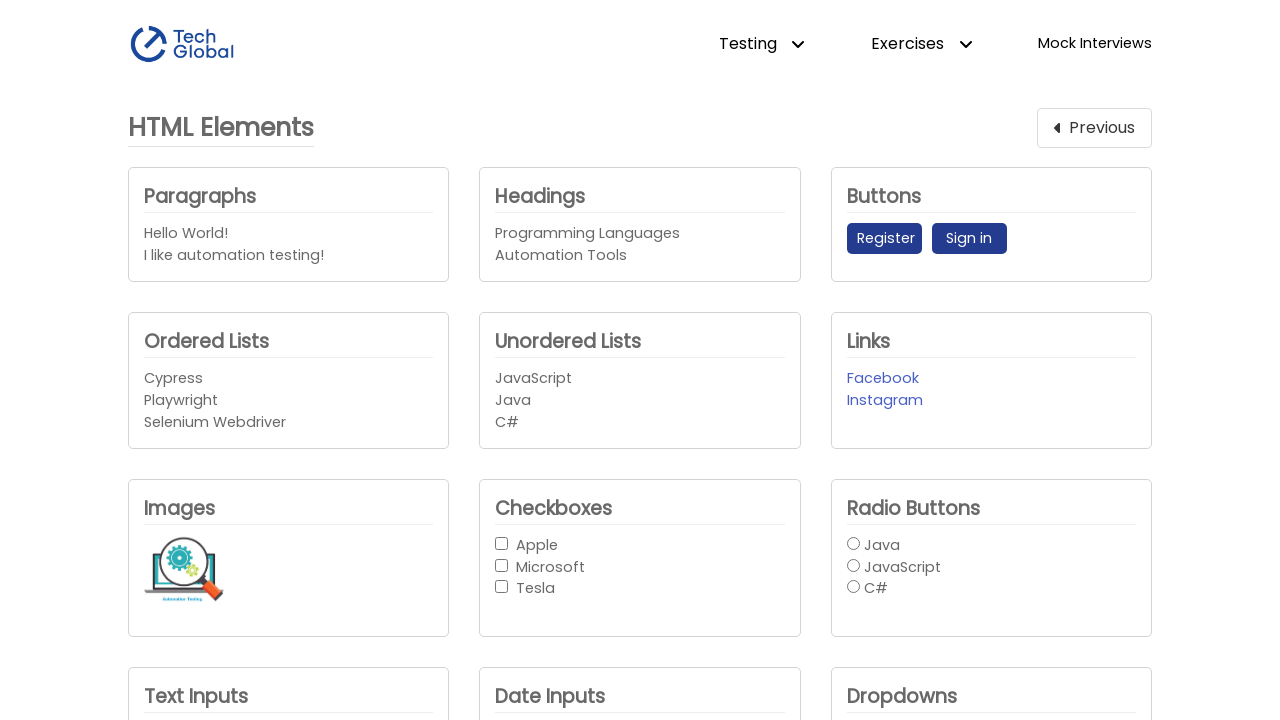

Clicked on text input field with placeholder 'Enter text here' at (240, 361) on internal:attr=[placeholder="Enter text here"i]
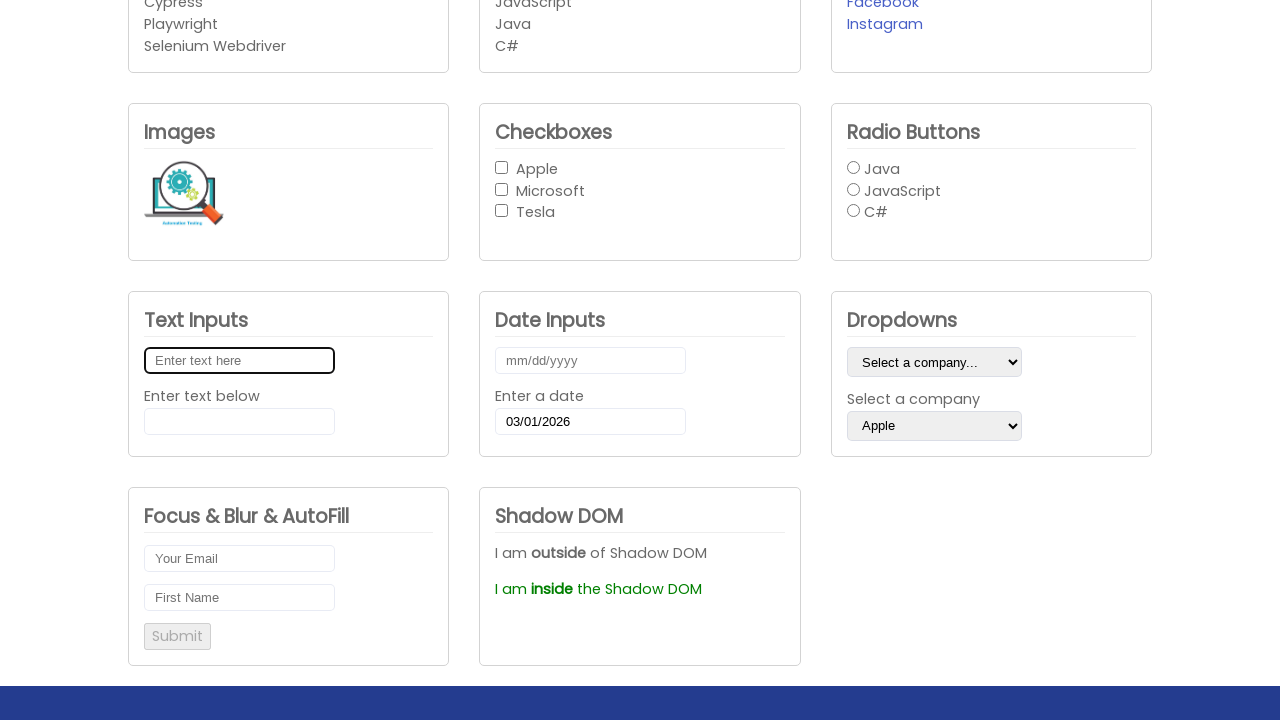

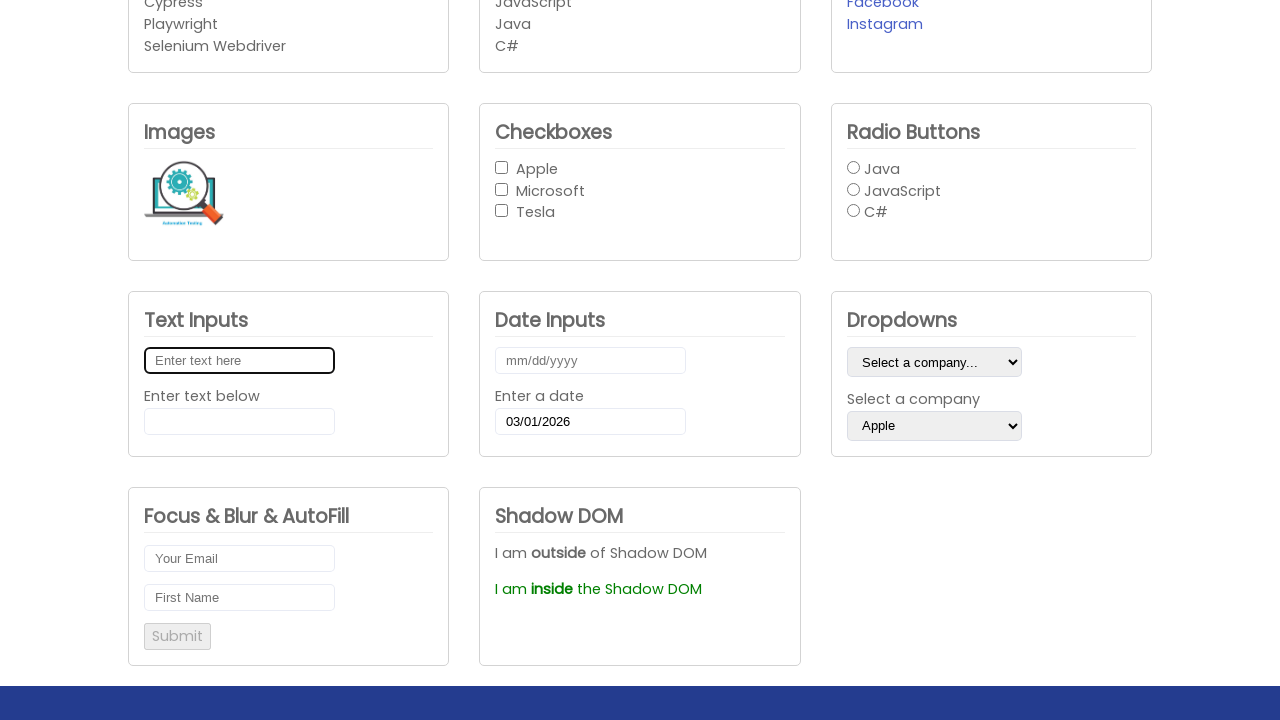